Tests a page with delayed element loading by waiting for a verify button to become clickable, clicking it, and verifying a success message appears

Starting URL: http://suninjuly.github.io/wait2.html

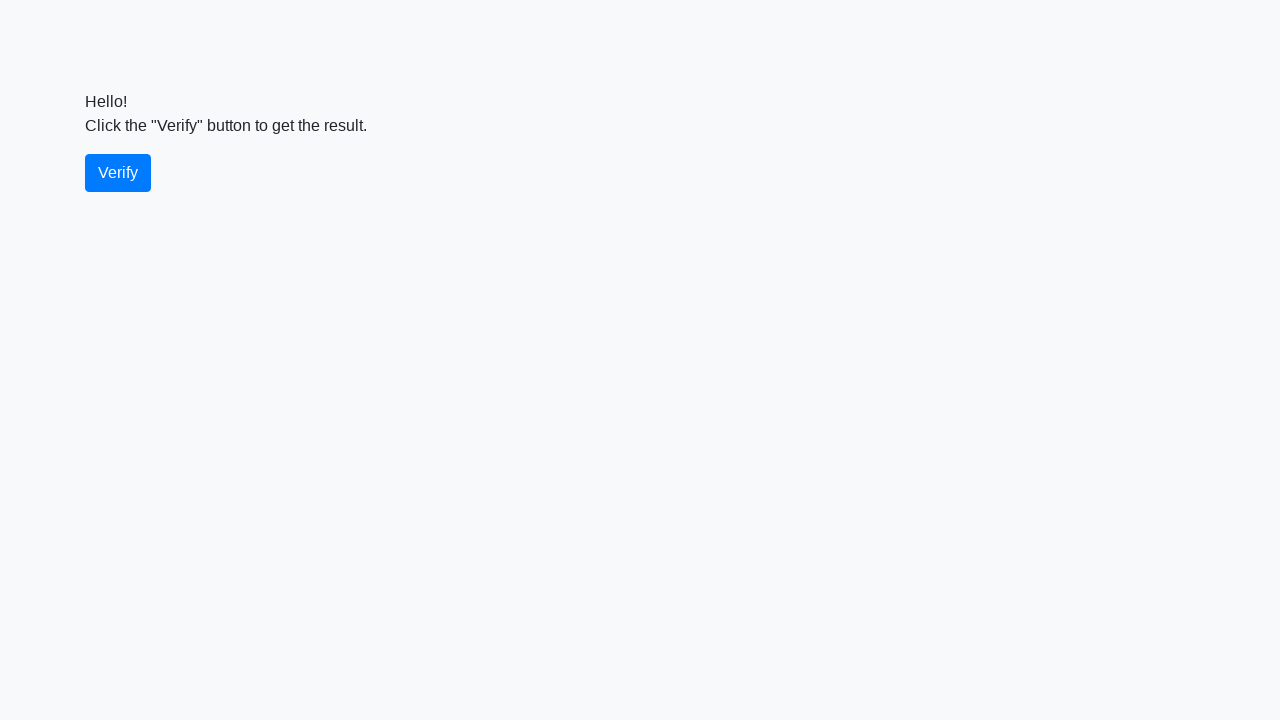

Clicked verify button at (118, 173) on #verify
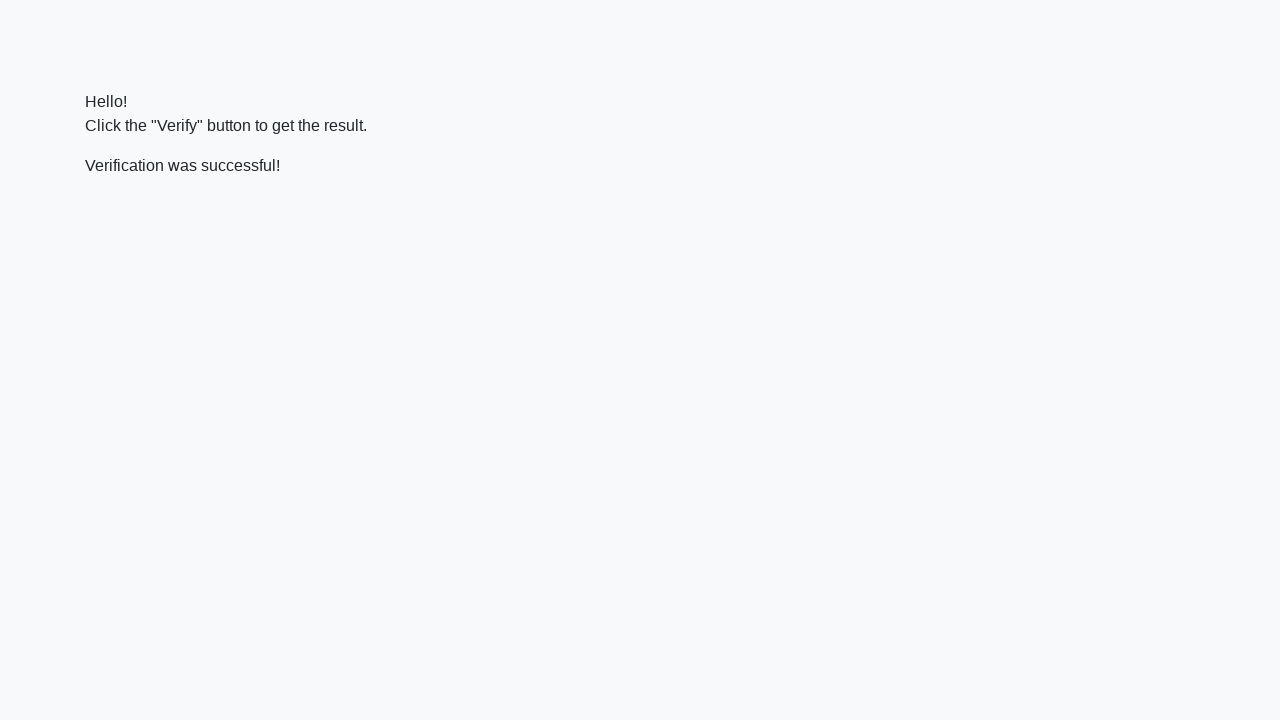

Success message became visible
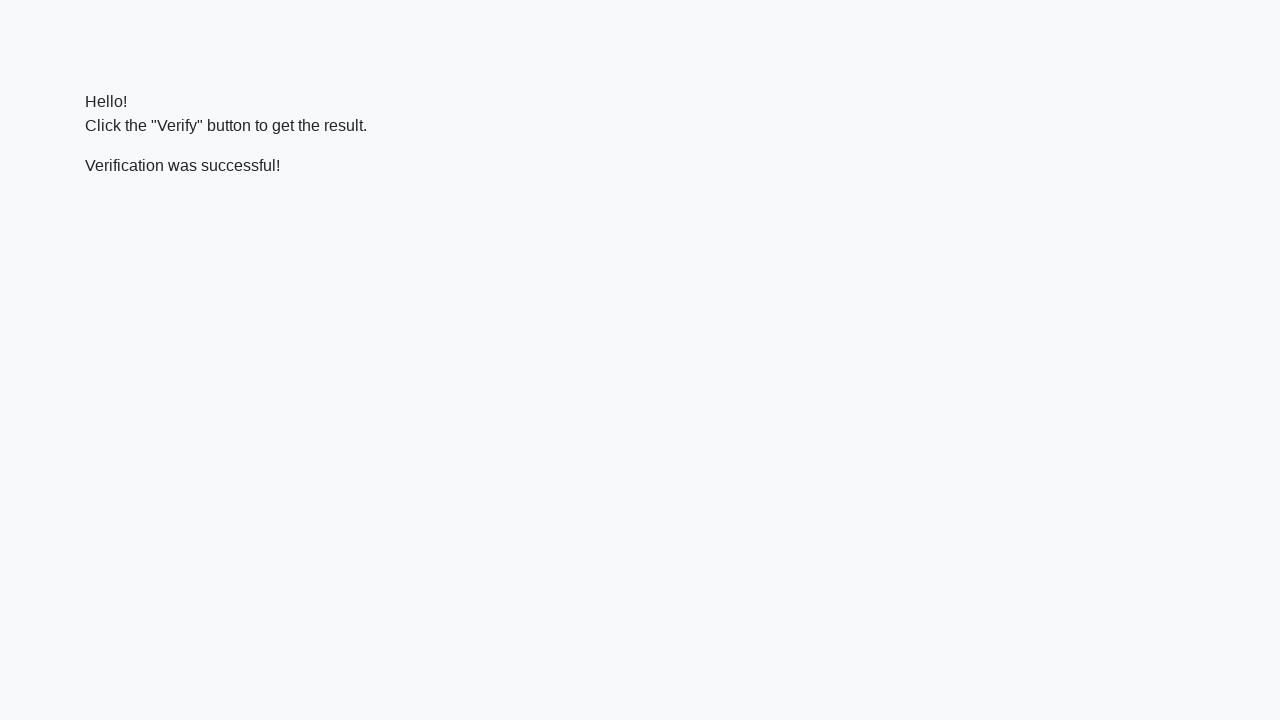

Verified success message contains 'successful'
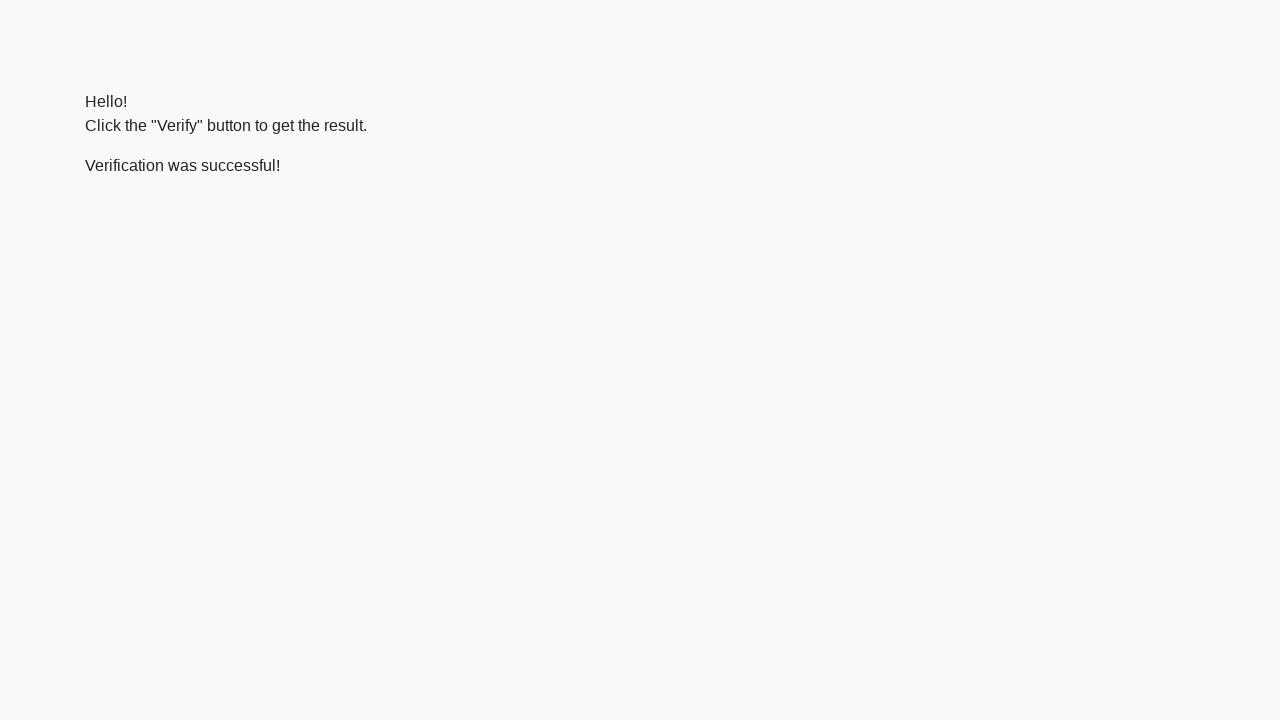

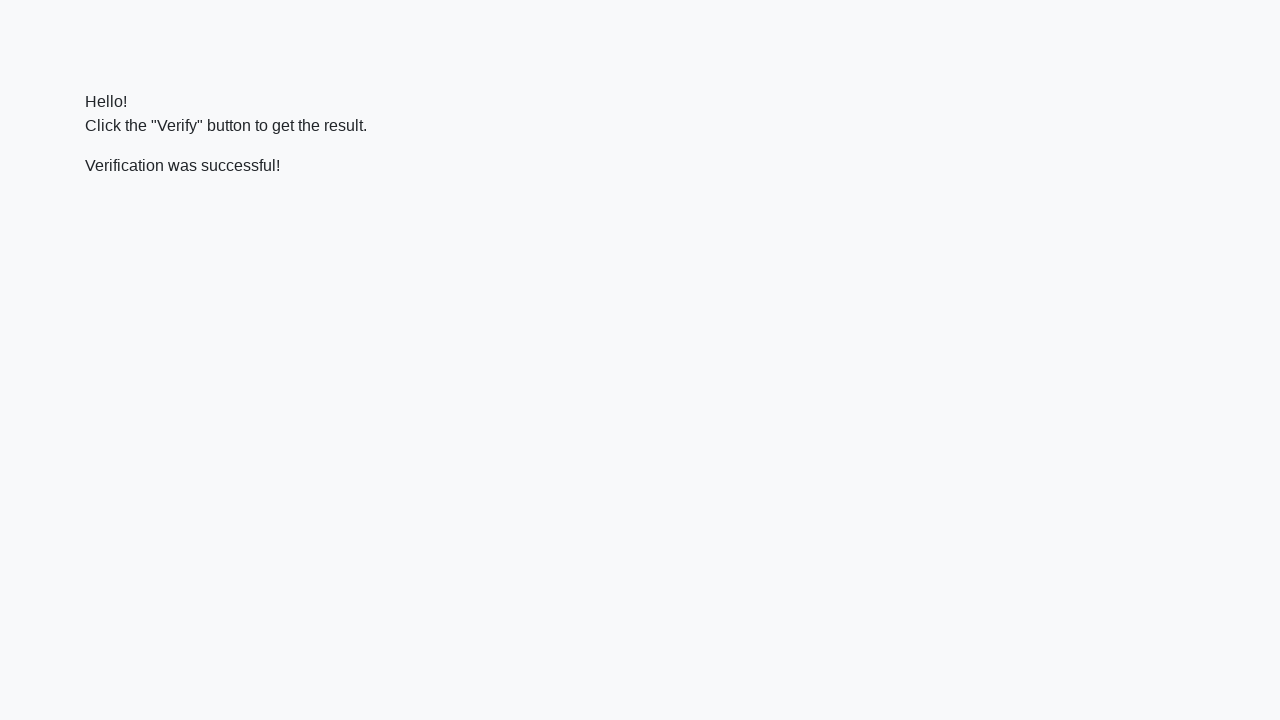